Solves a math challenge by retrieving a value from an element attribute, calculating a mathematical expression, and submitting the answer along with checkbox selections

Starting URL: http://suninjuly.github.io/get_attribute.html

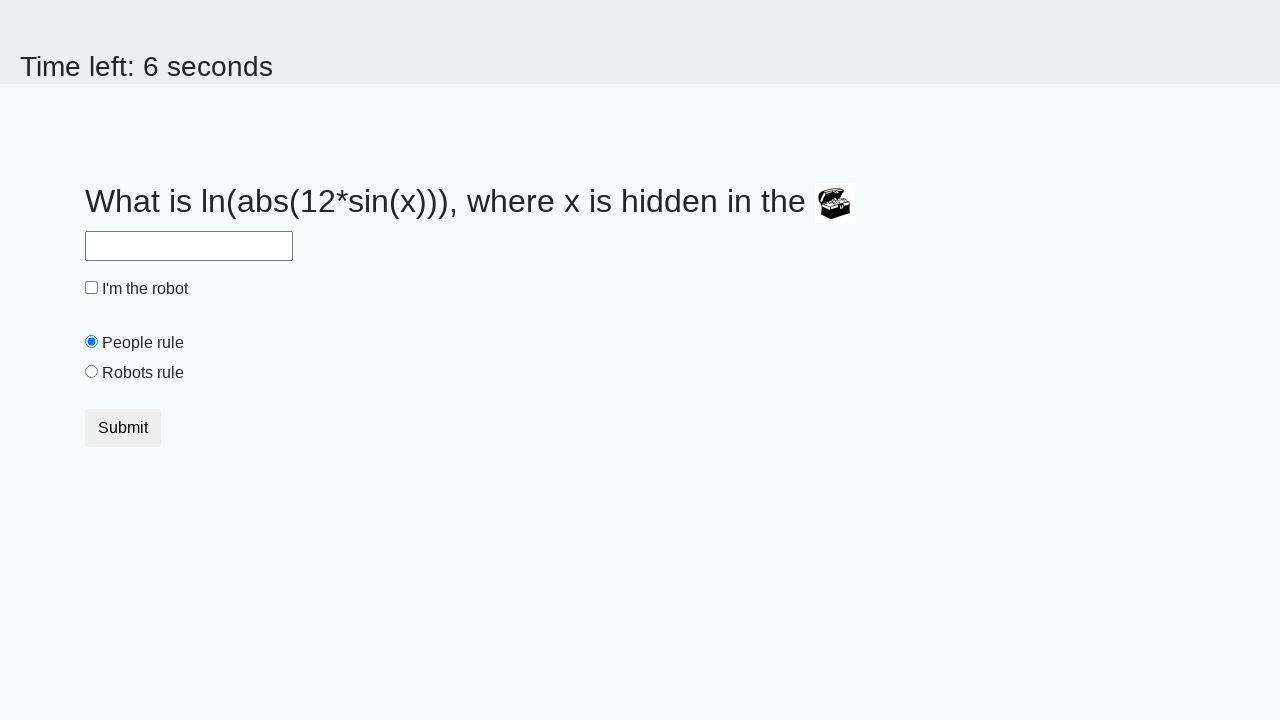

Retrieved valuex attribute from treasure element
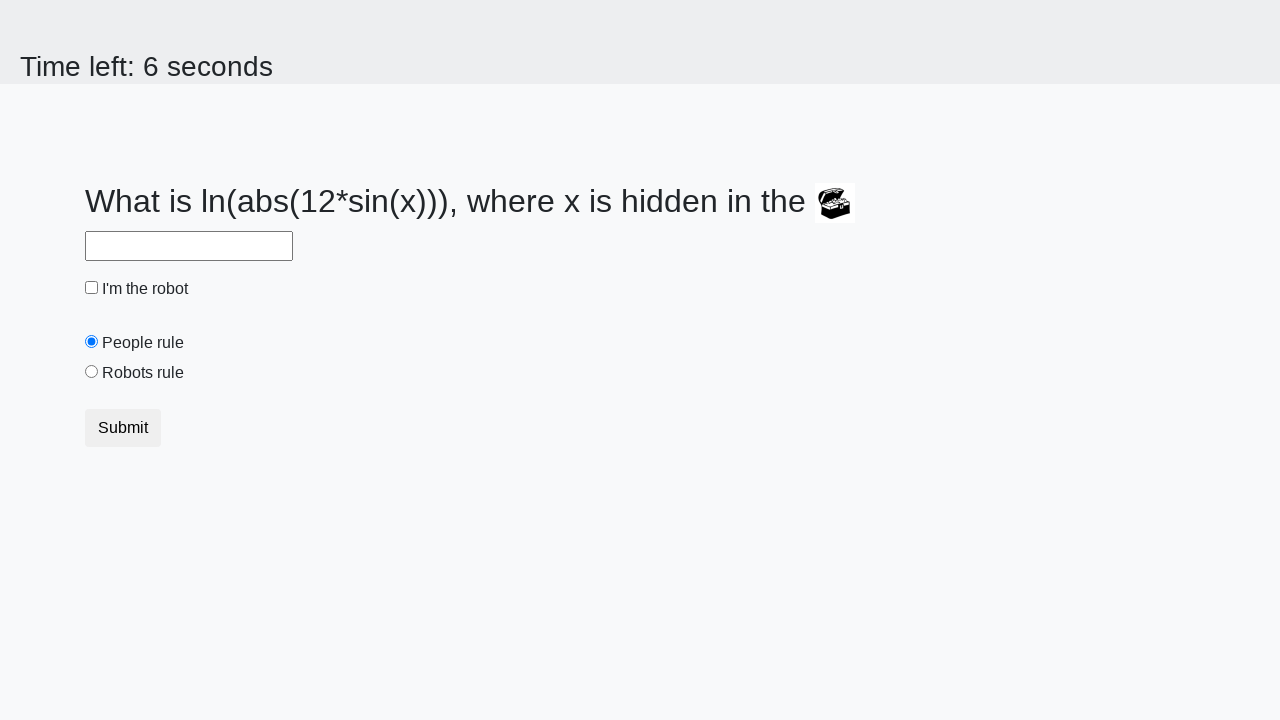

Filled answer field with calculated mathematical expression result on #answer
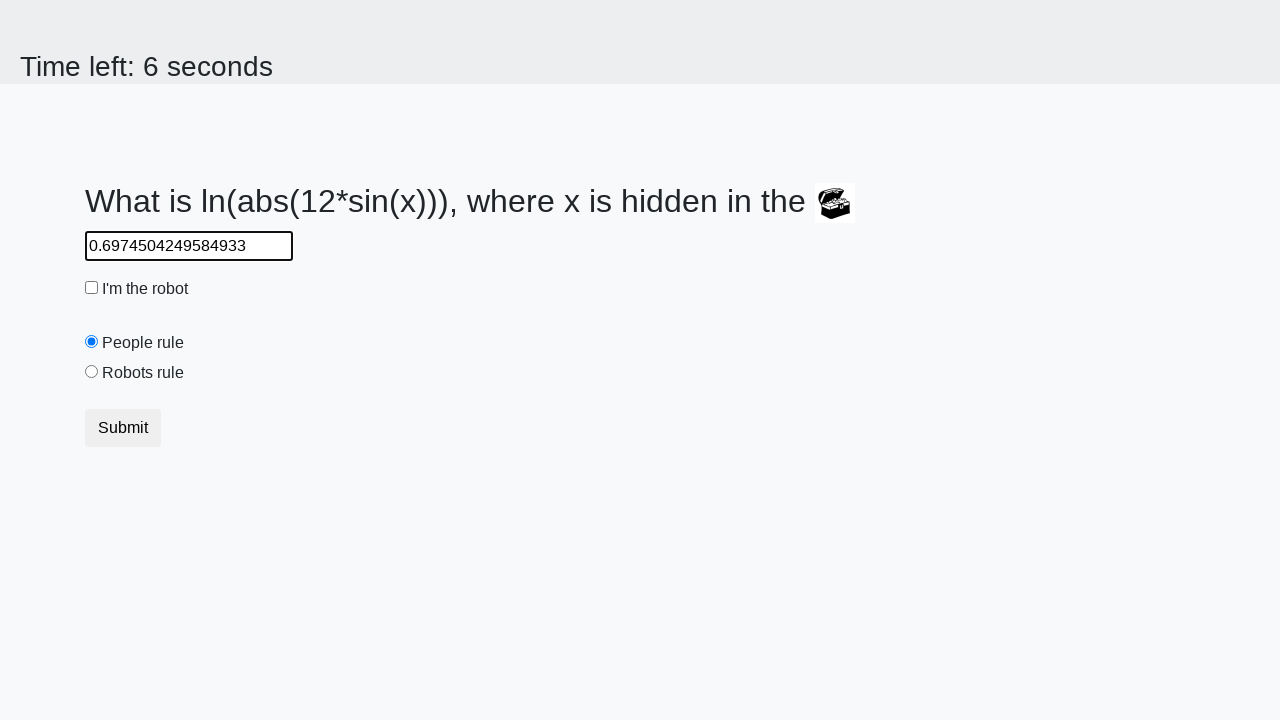

Selected 'robots rule' radio button at (92, 372) on #robotsRule
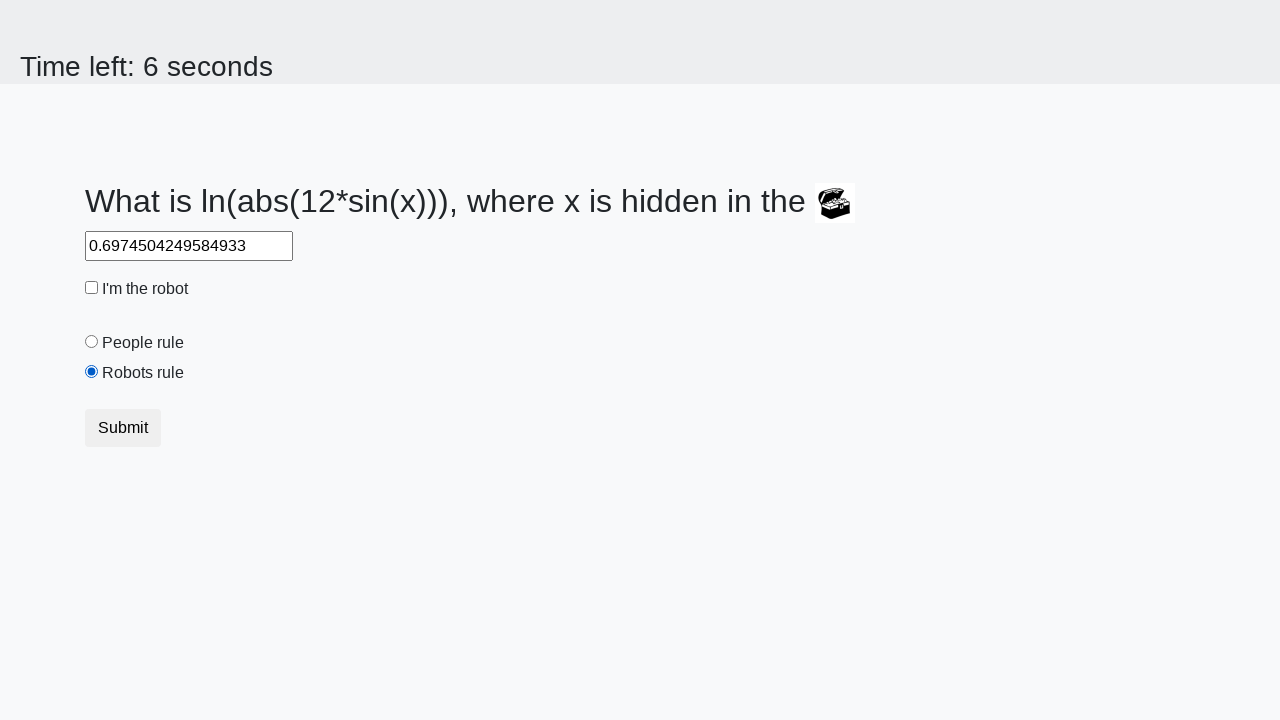

Checked robot checkbox at (92, 288) on #robotCheckbox
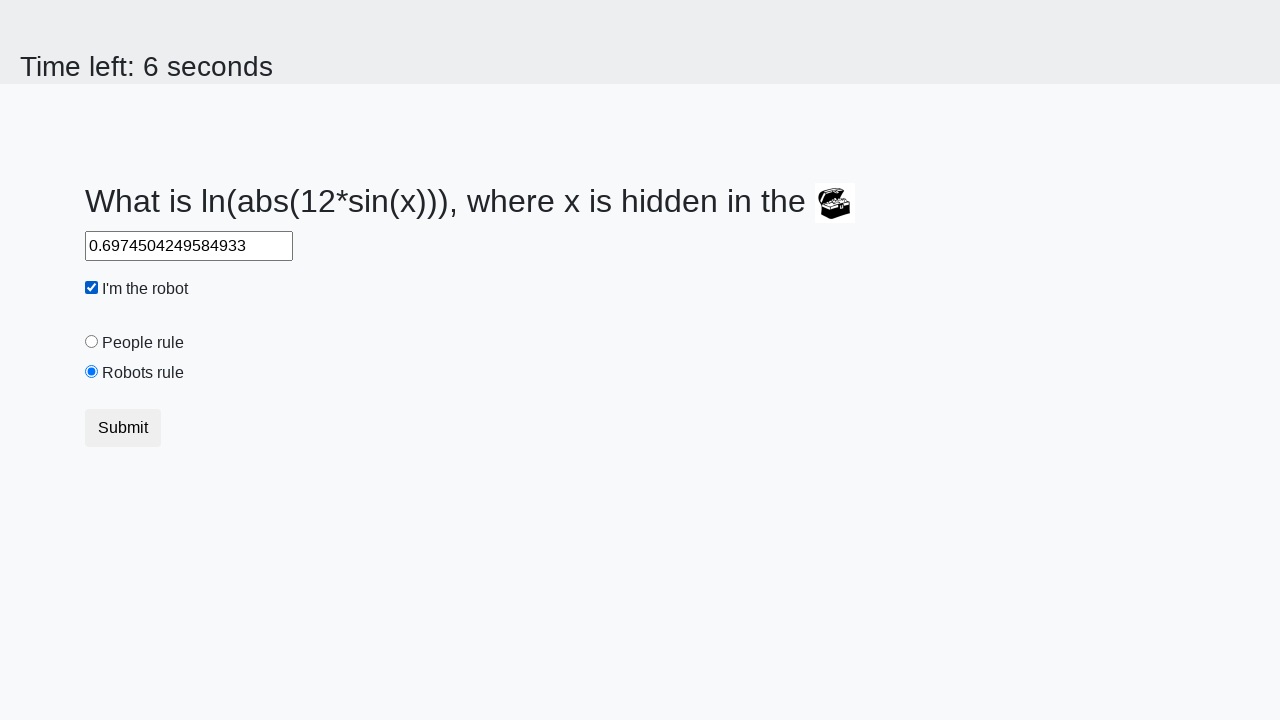

Clicked submit button to submit the form at (123, 428) on button
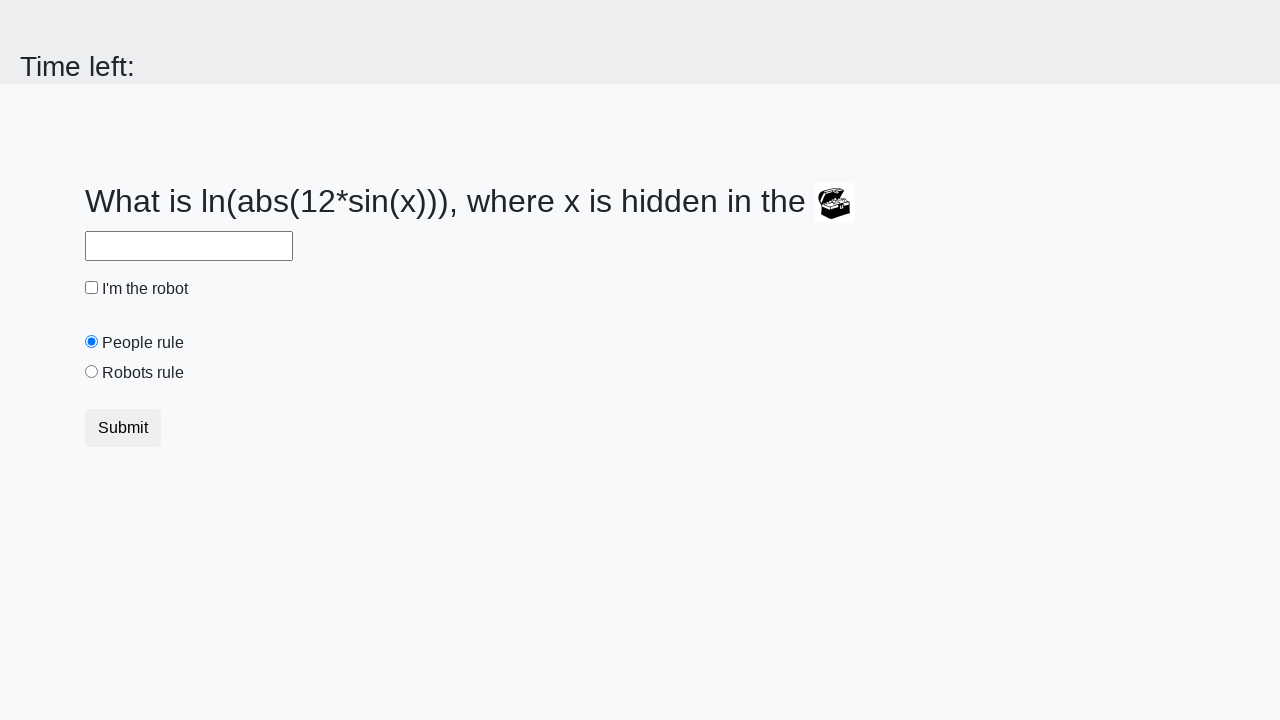

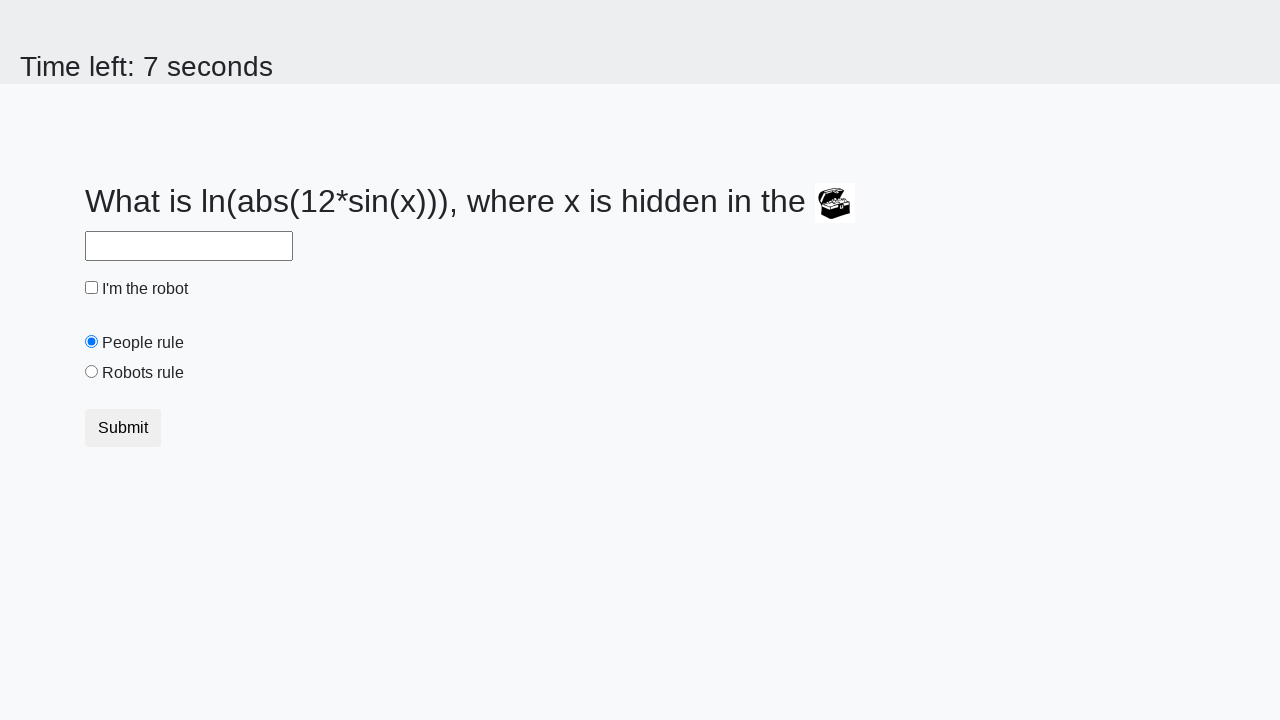